Tests entering text into an email field on a forgot password page using keyboard actions

Starting URL: https://the-internet.herokuapp.com/forgot_password

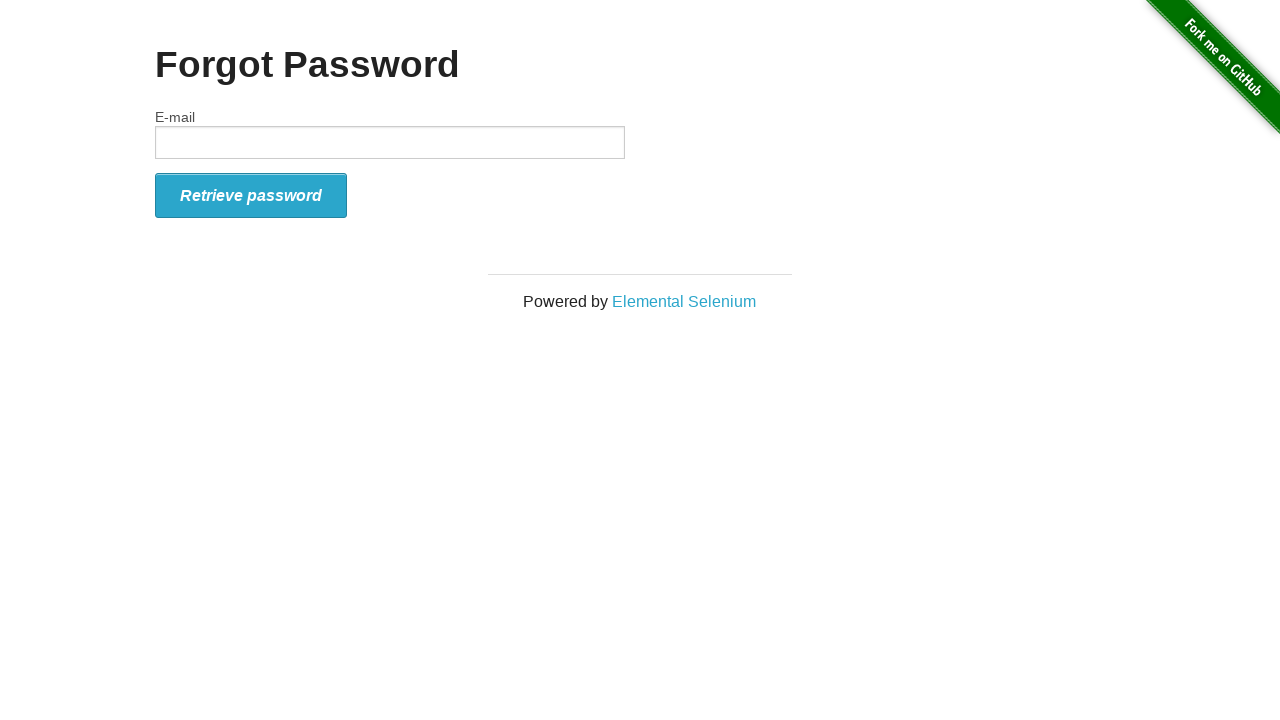

Navigated to forgot password page
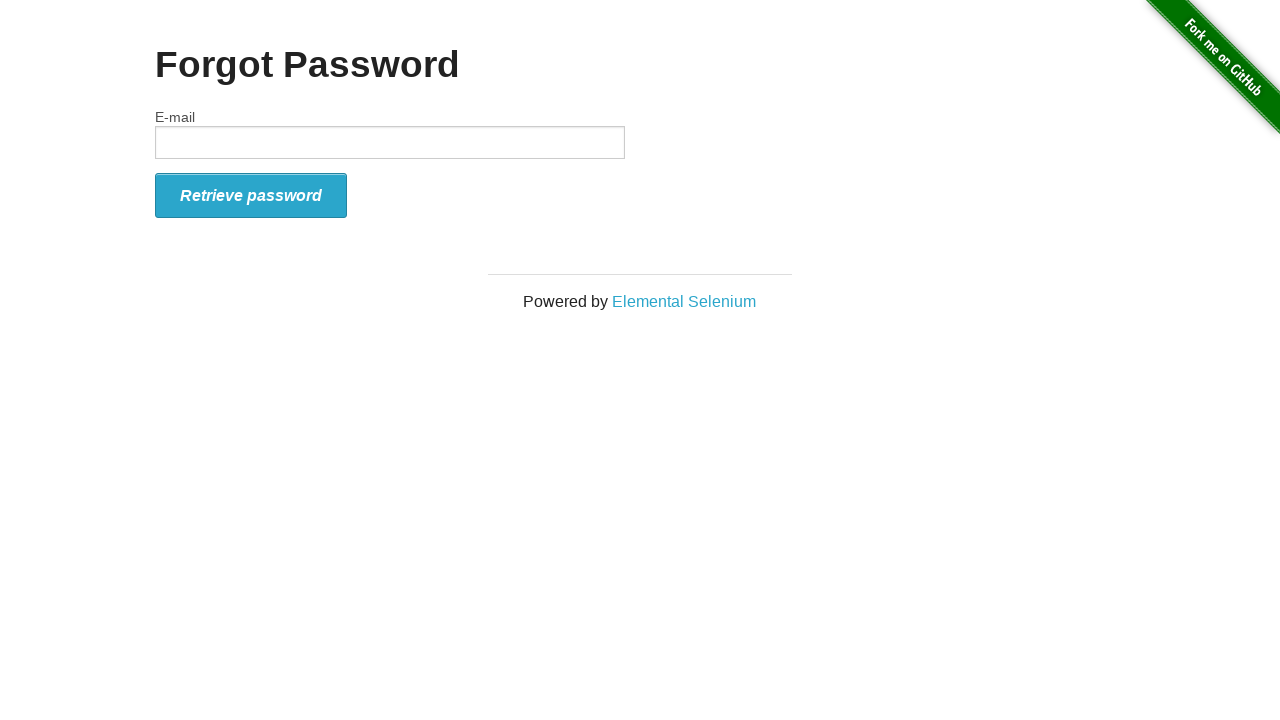

Located email input field
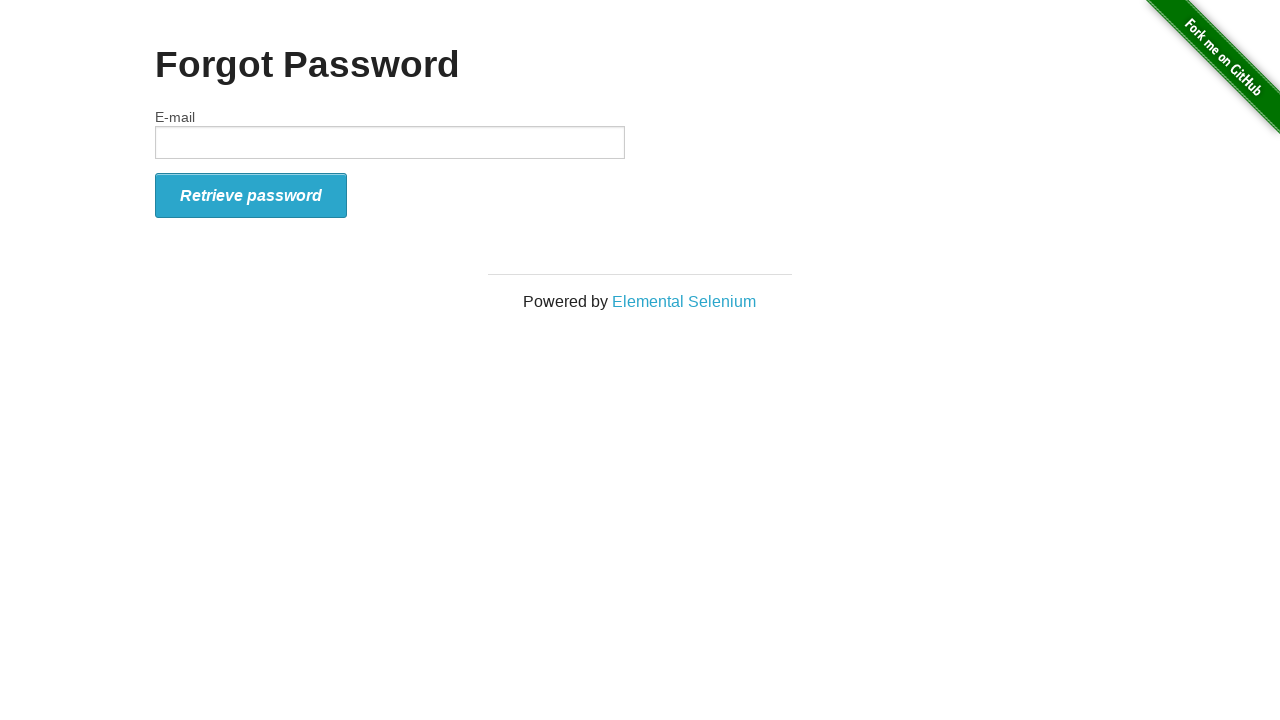

Entered text 'This is through actions' into email field using keyboard actions on #email
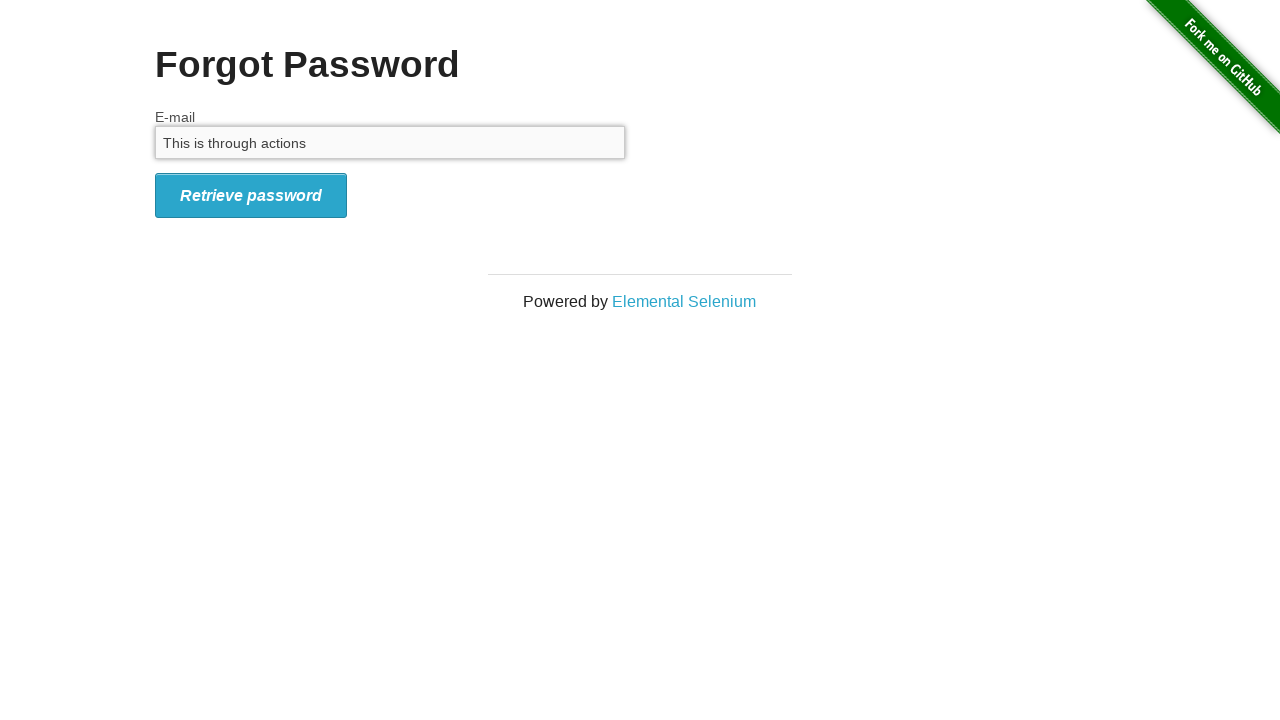

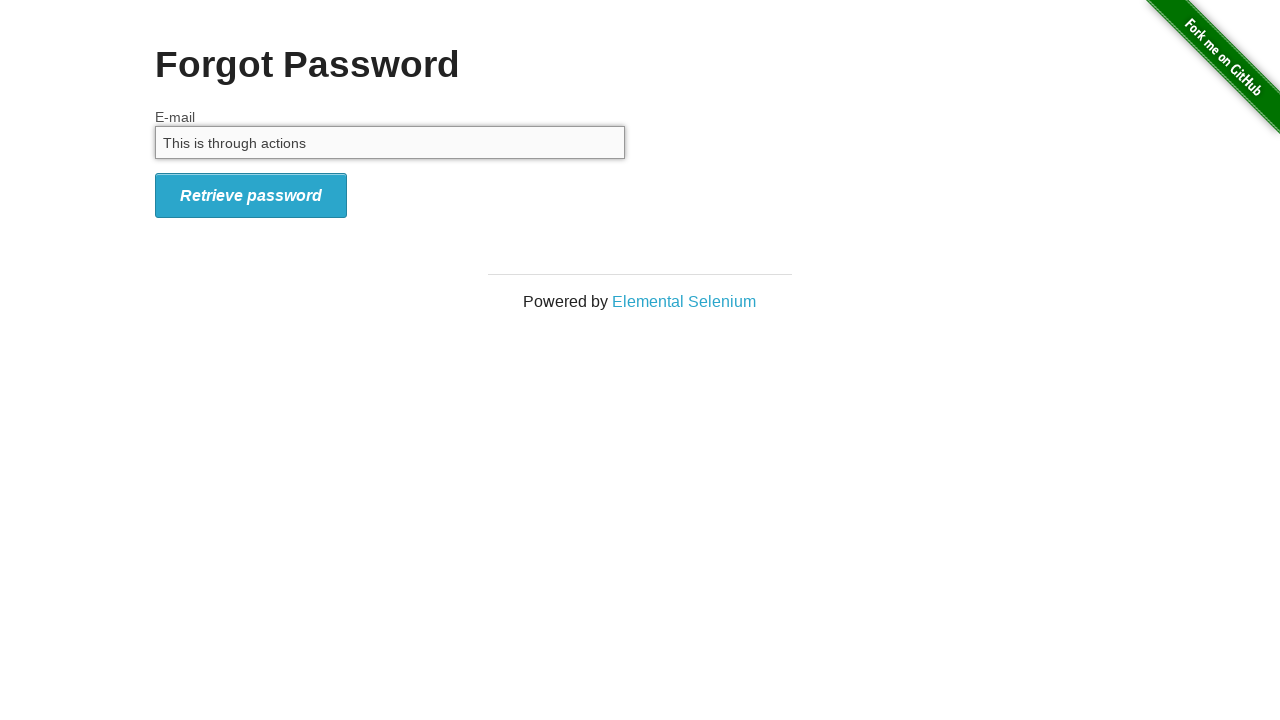